Tests JavaScript alert handling by clicking alert button, verifying alert text, and accepting the alert

Starting URL: https://the-internet.herokuapp.com/javascript_alerts

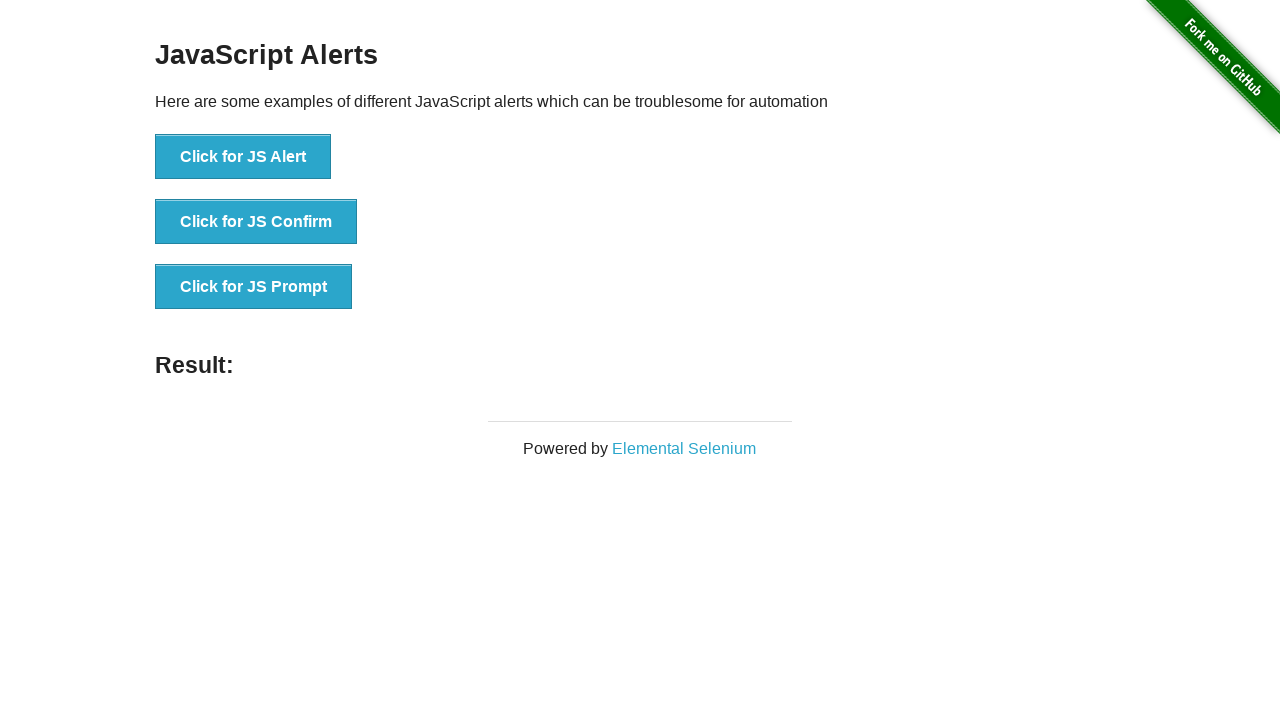

Clicked button to trigger JavaScript alert at (243, 157) on xpath=//button[contains(text(),'Click for JS Alert')]
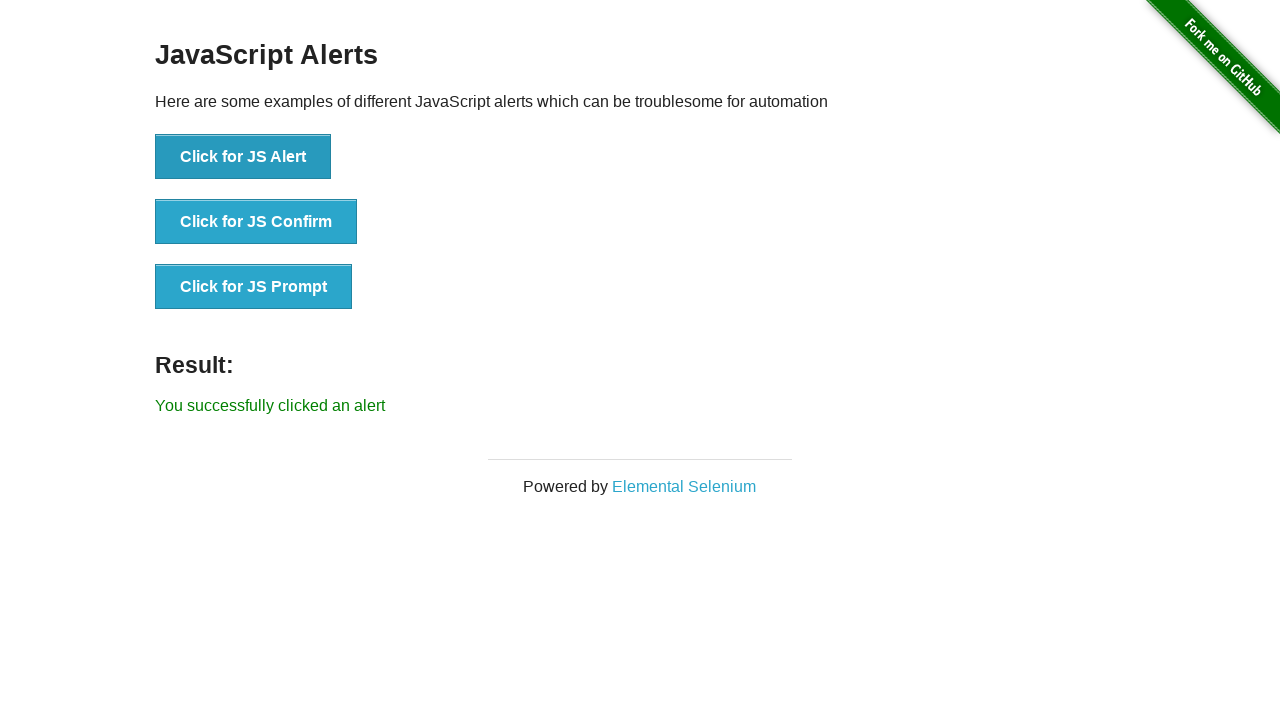

Set up dialog handler to accept alerts
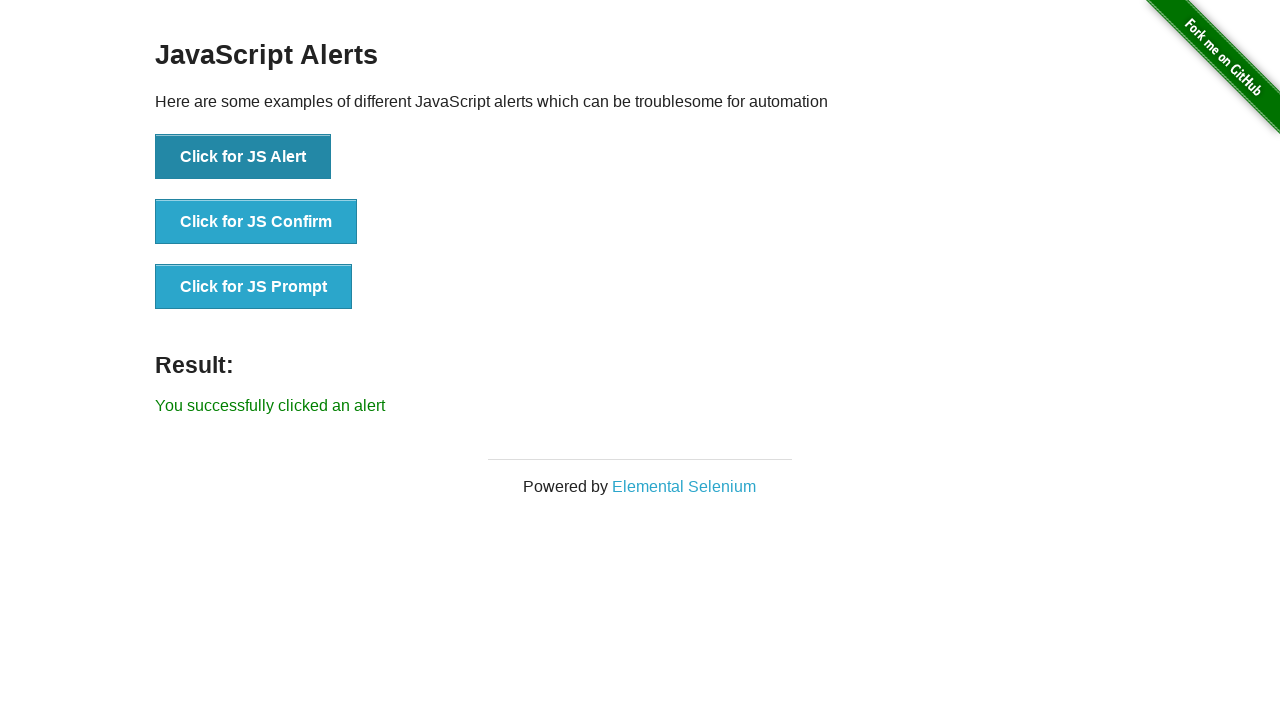

Clicked alert button again to trigger and auto-accept alert at (243, 157) on xpath=//button[contains(text(),'Click for JS Alert')]
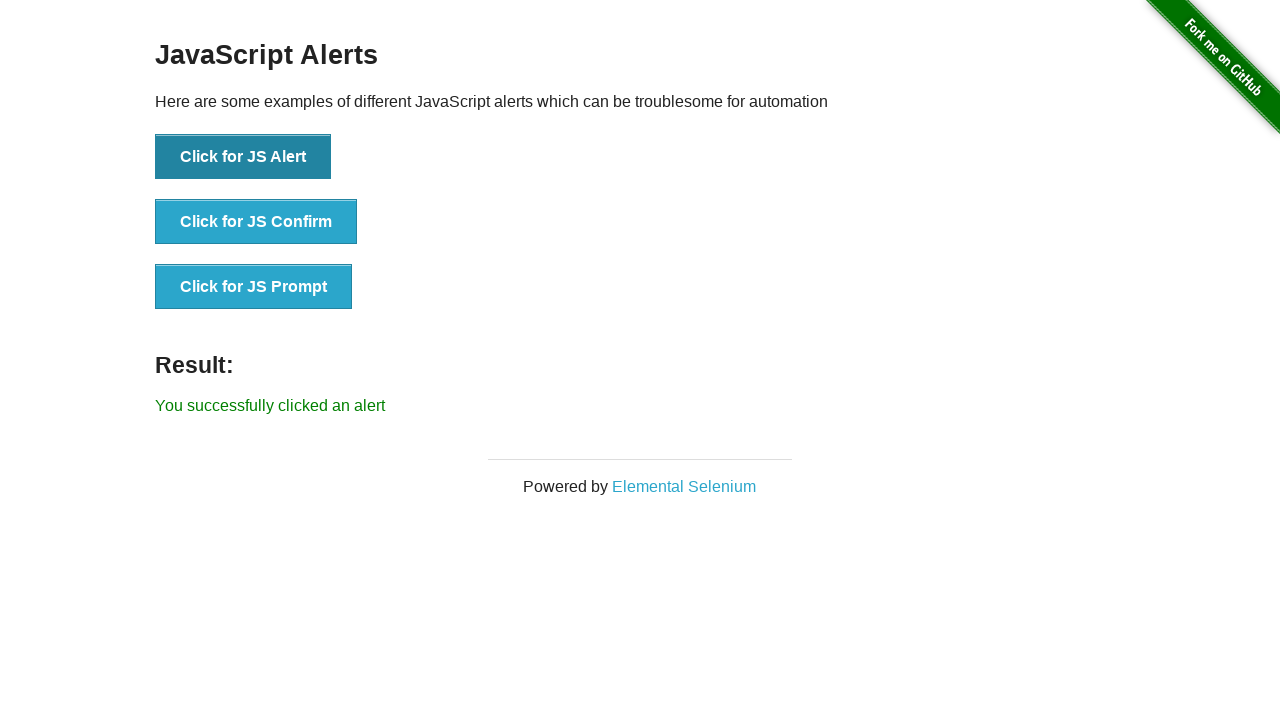

Verified result message appeared after alert acceptance
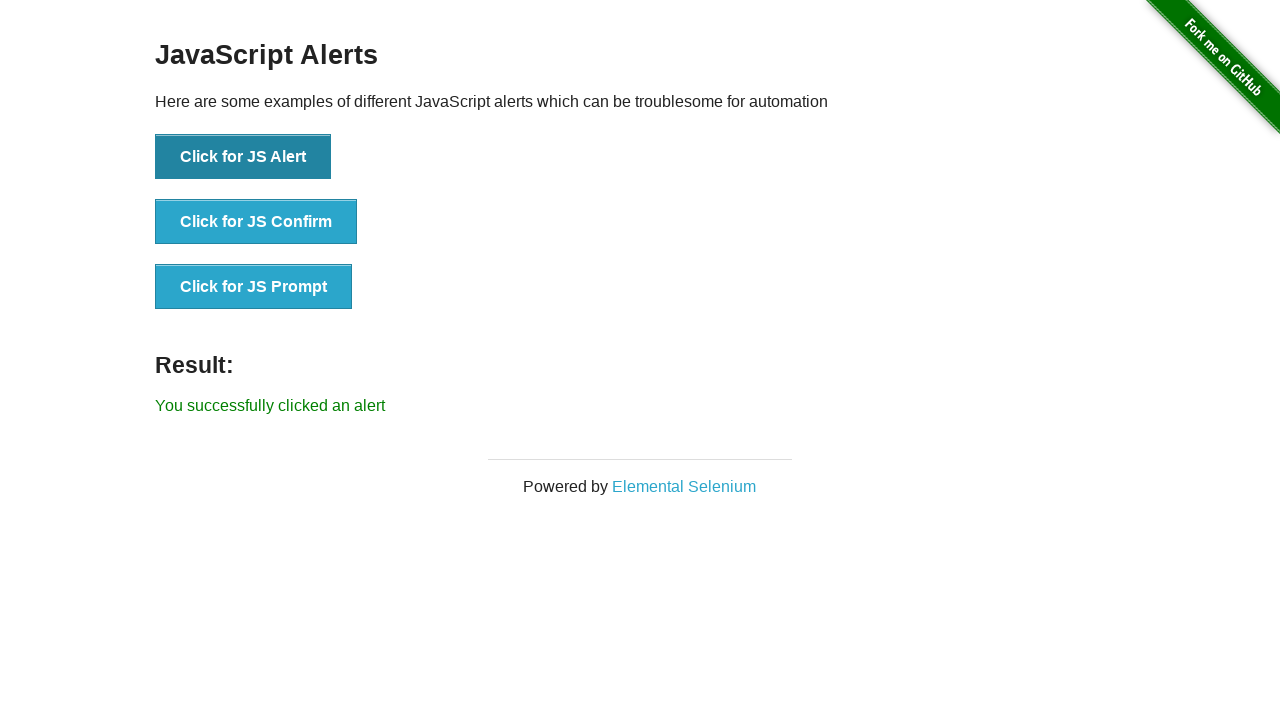

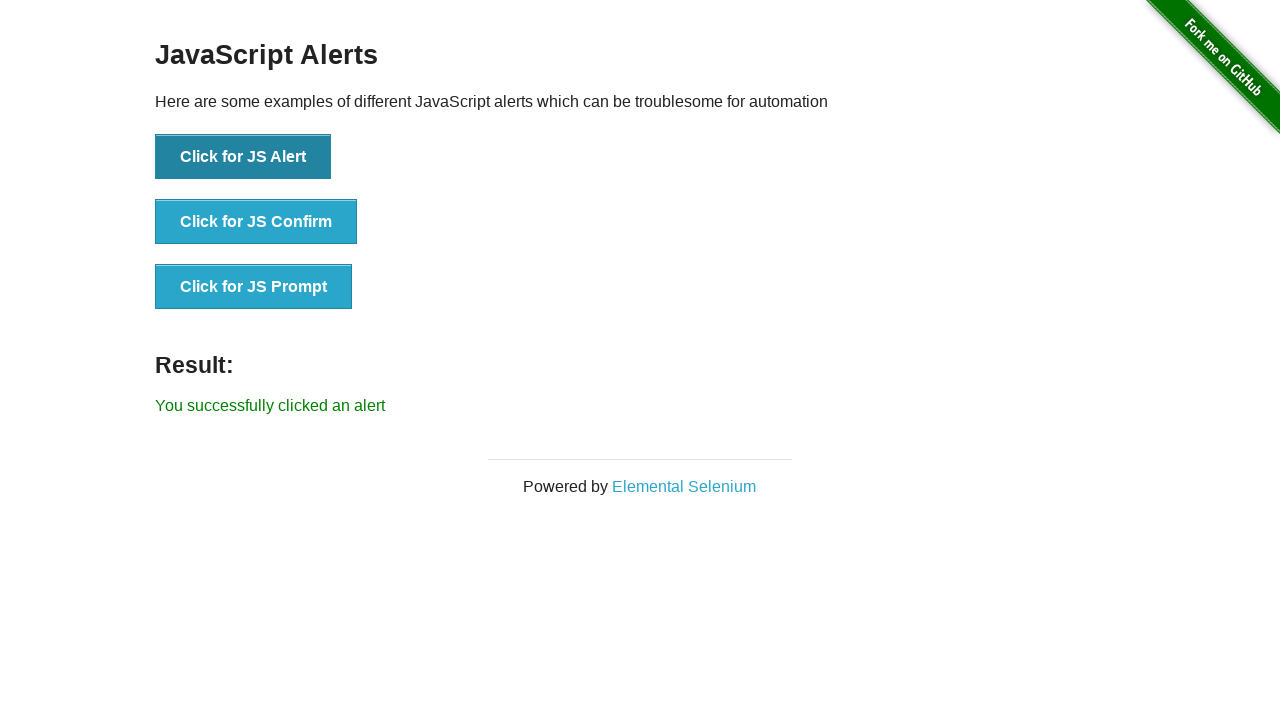